Tests that Shakespeare language appears in the top 20 of all solutions on the Top List page

Starting URL: http://www.99-bottles-of-beer.net/

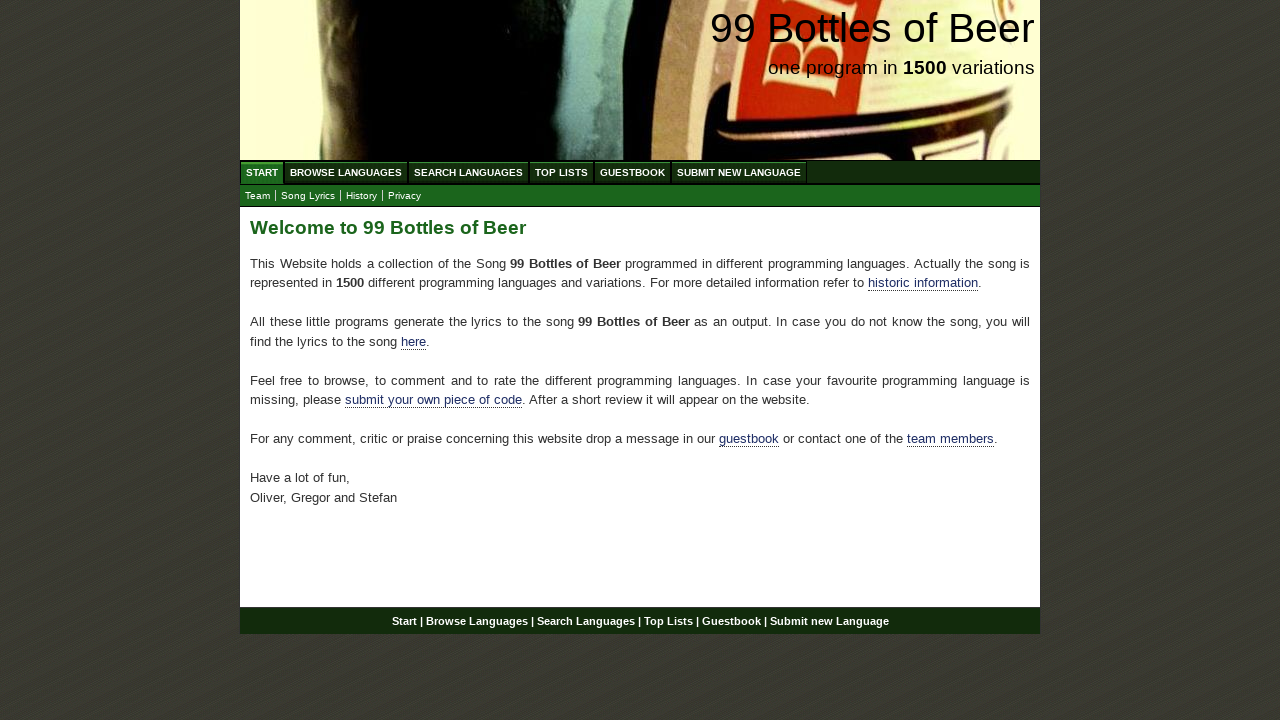

Clicked on Top List menu link at (562, 172) on a[href='/toplist.html']
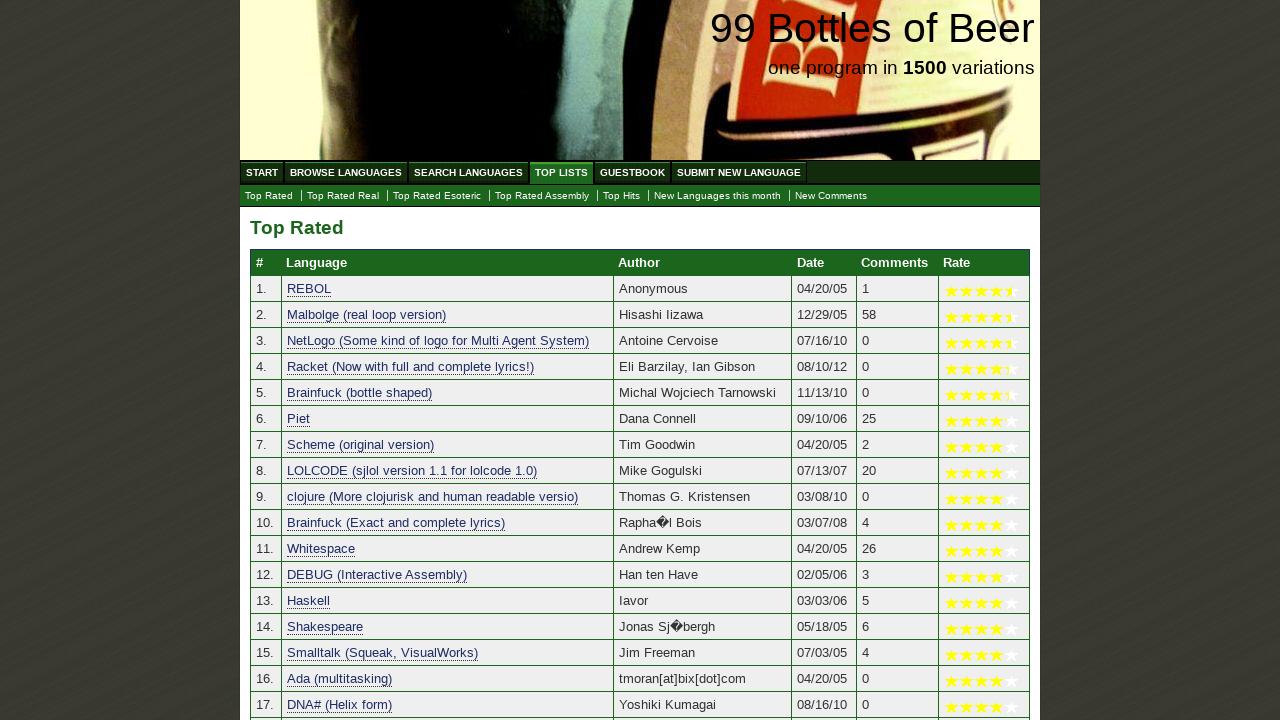

Waited for Shakespeare language to appear in top list table
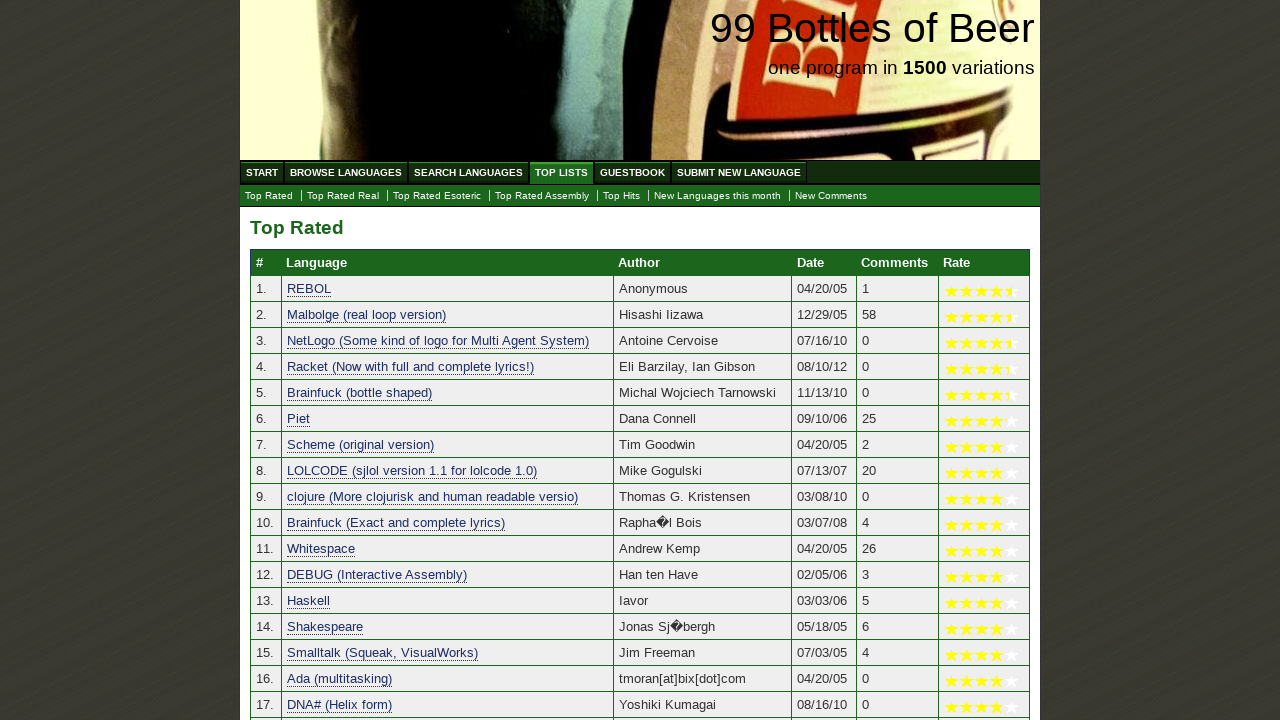

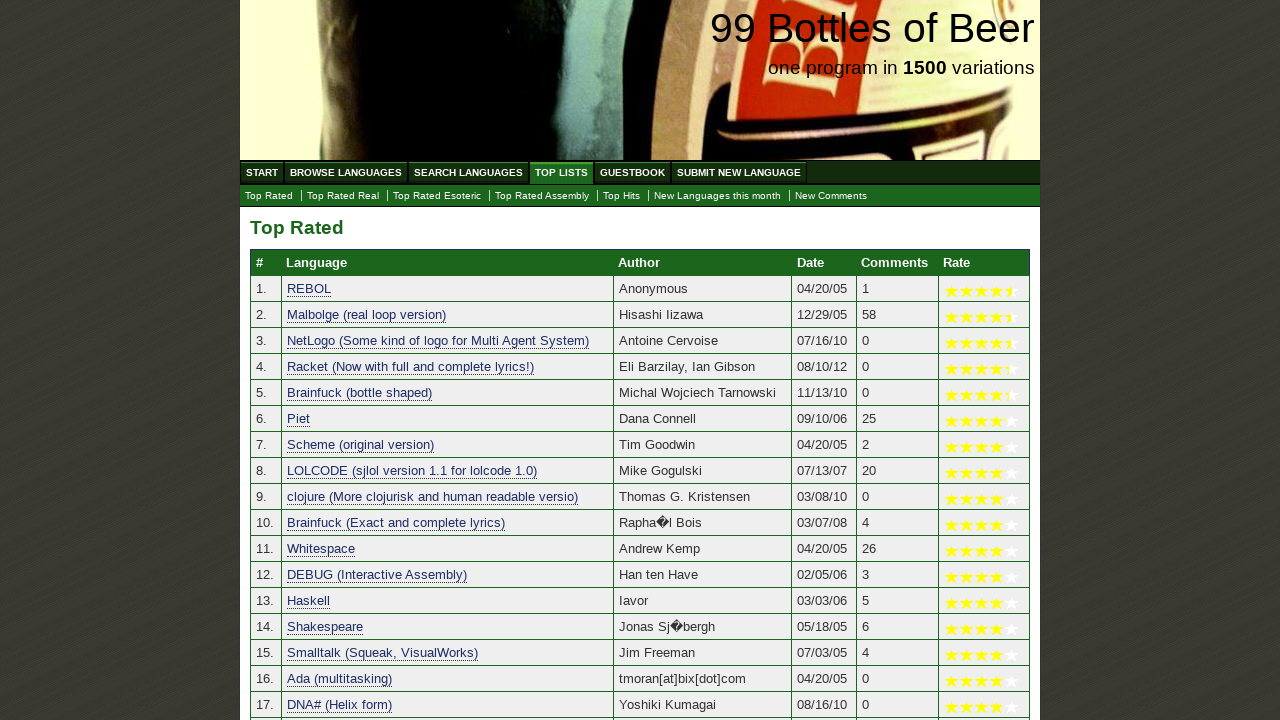